Clicks the navigation button and verifies it navigates back to the registration page (index.html)

Starting URL: https://tc-1-final-parte1.vercel.app/tabelaCadastro.html

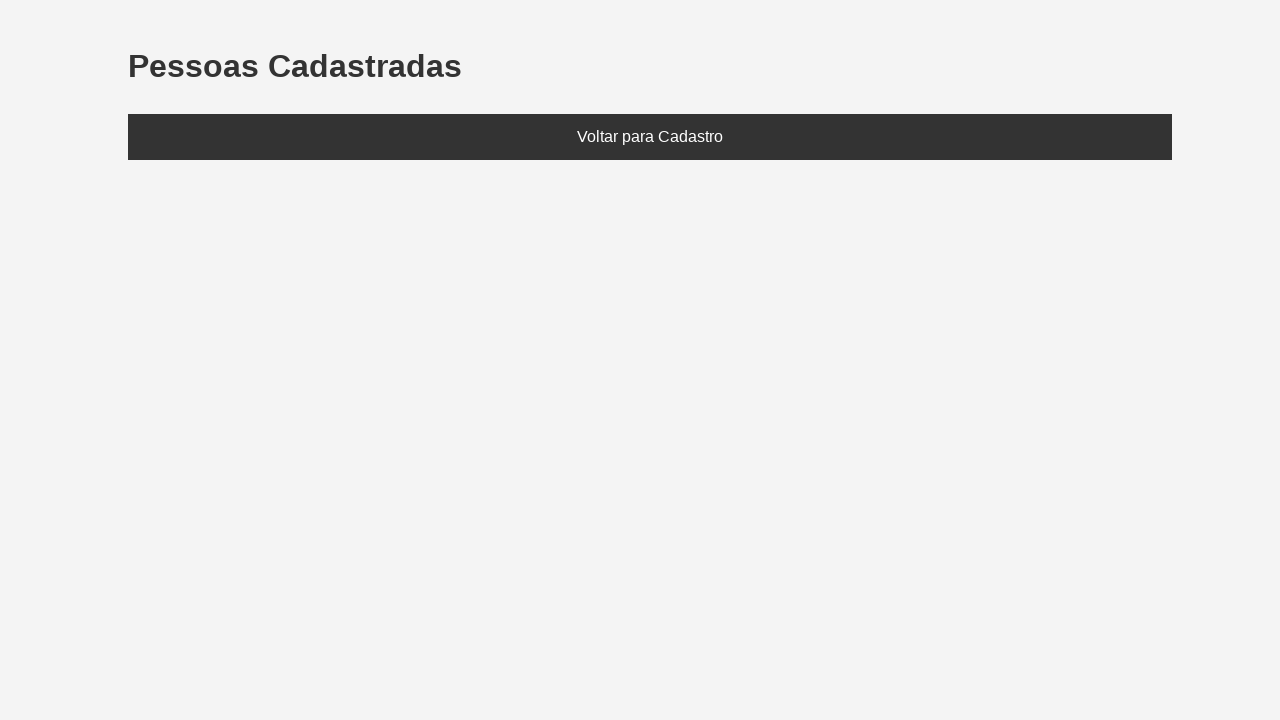

Clicked the navigation back button at (650, 137) on .btn
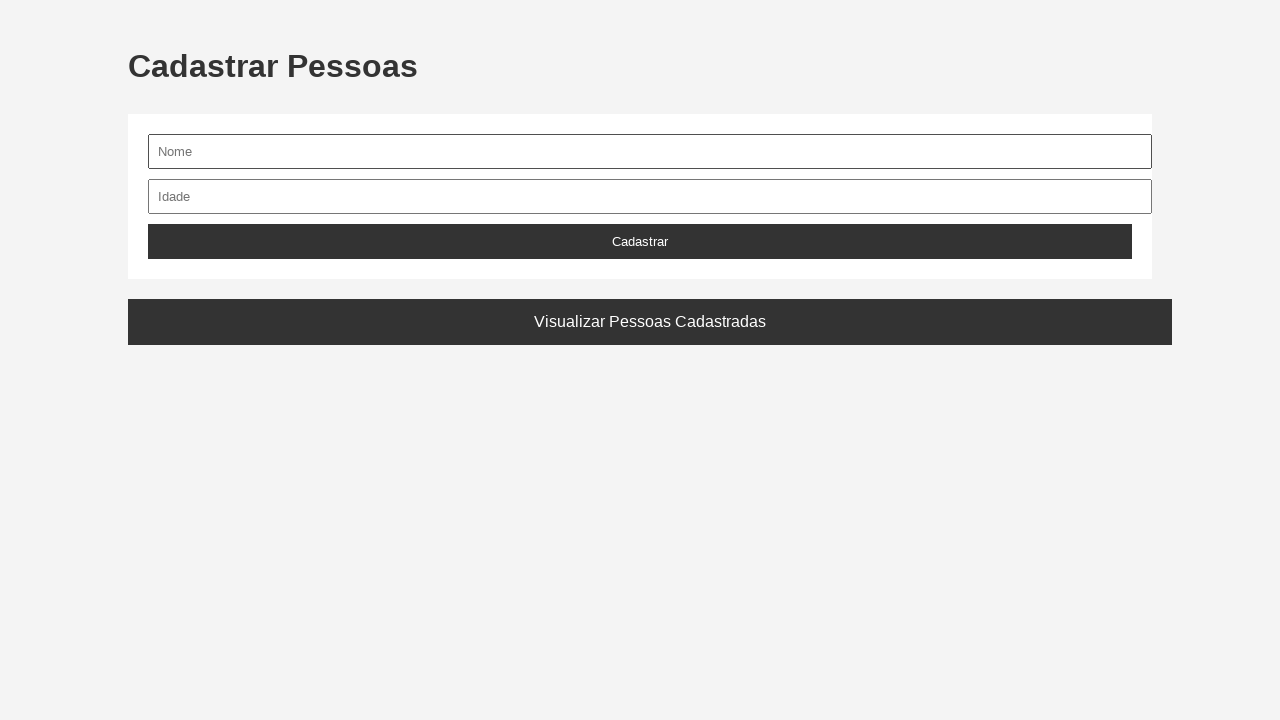

Waited for navigation to index.html
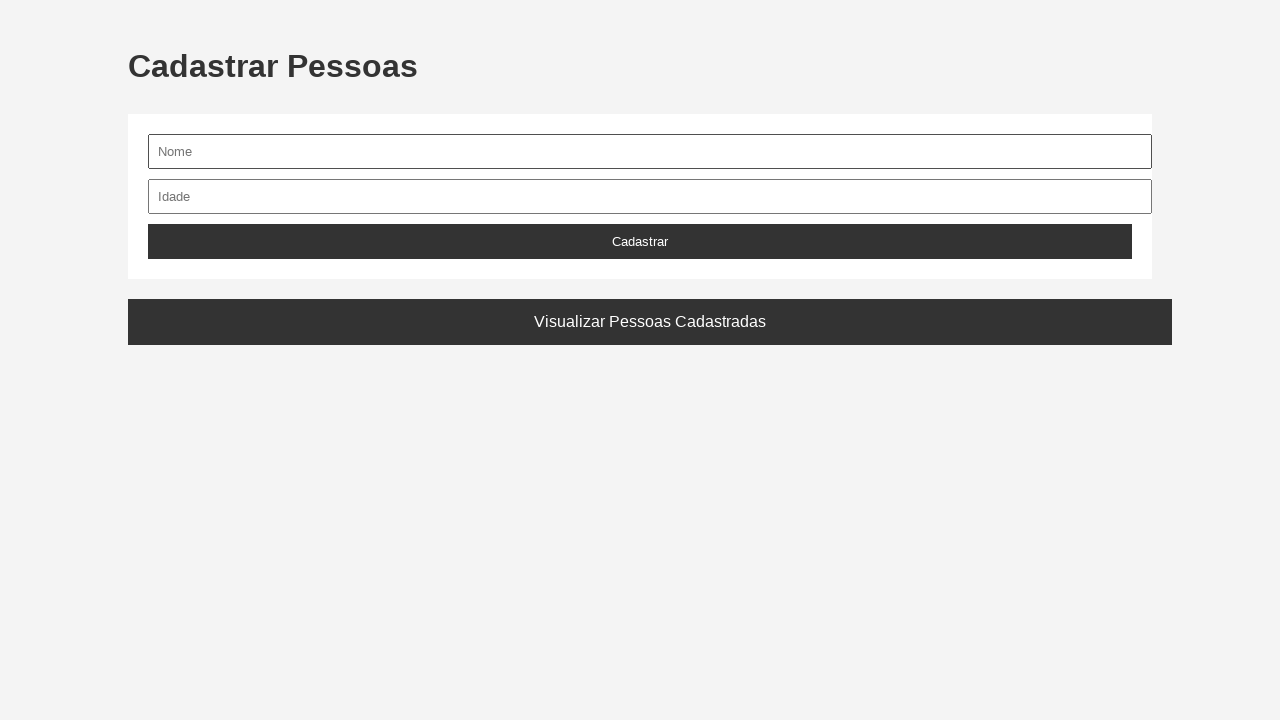

Verified that page URL ends with index.html
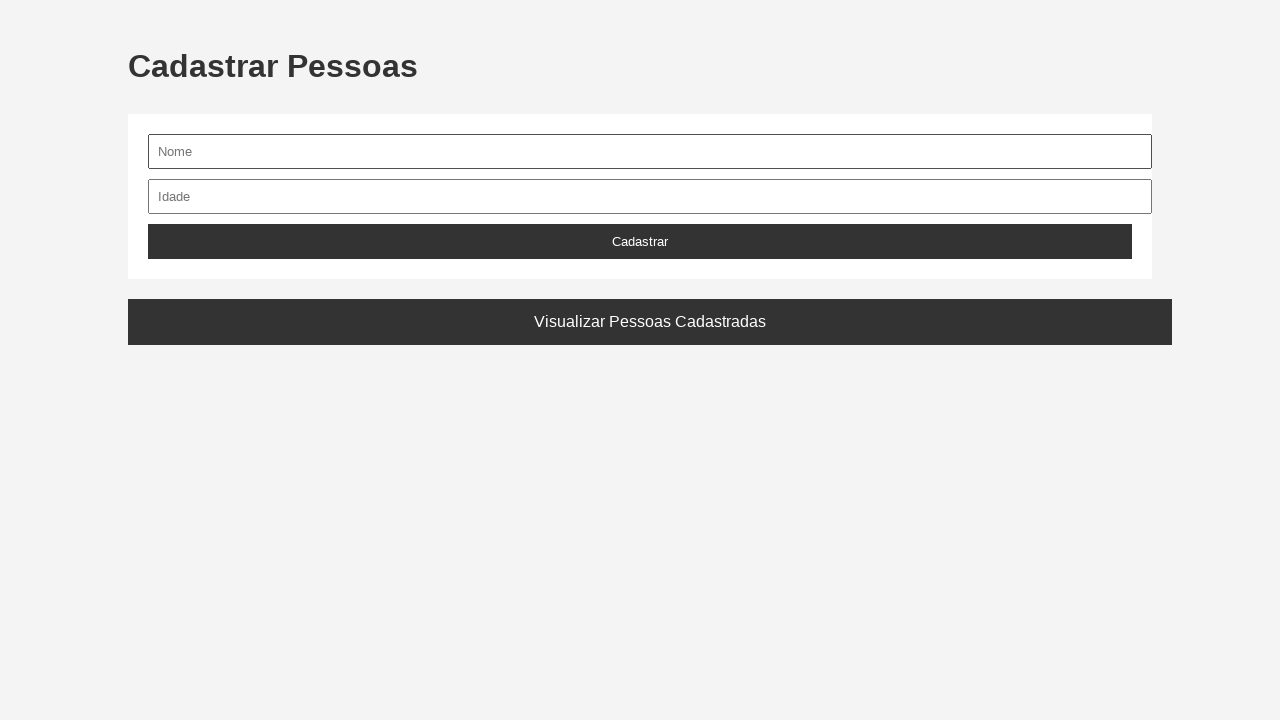

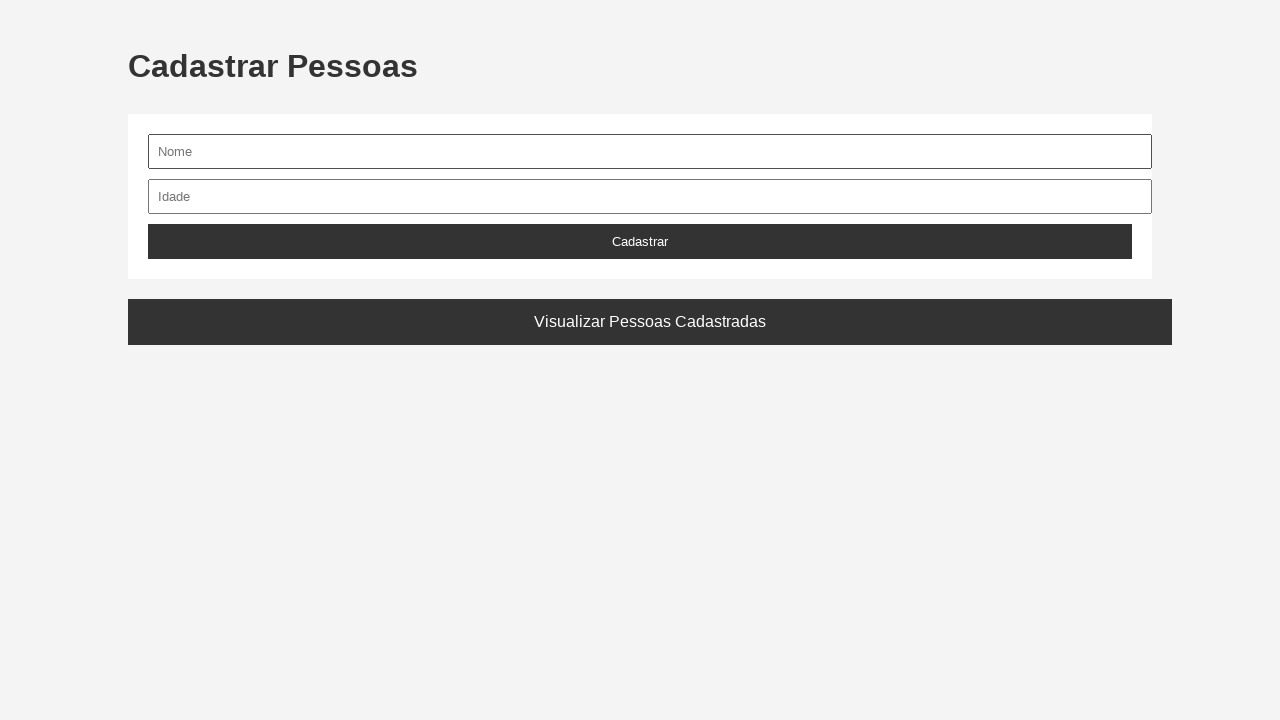